Tests drag and drop functionality on the jQuery UI droppable demo page by dragging an element and dropping it onto a target area within an iframe.

Starting URL: https://www.jqueryui.com/droppable/

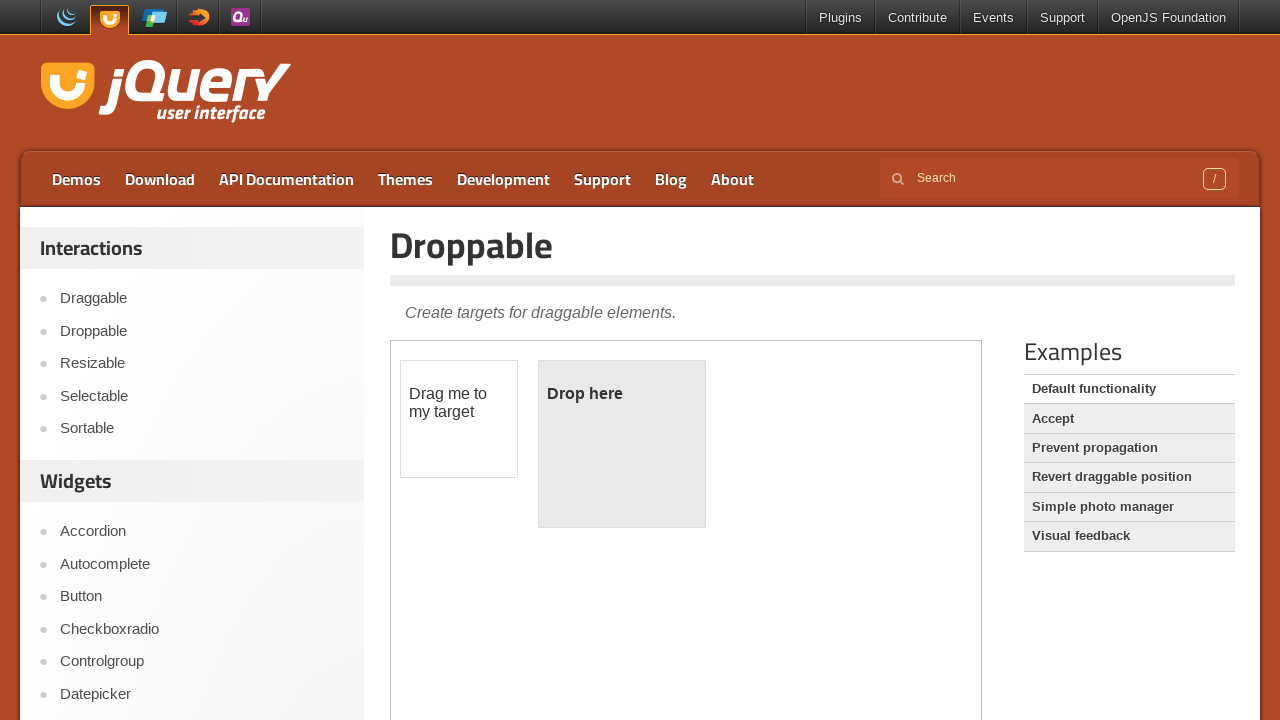

Located the demo iframe on the jQuery UI droppable page
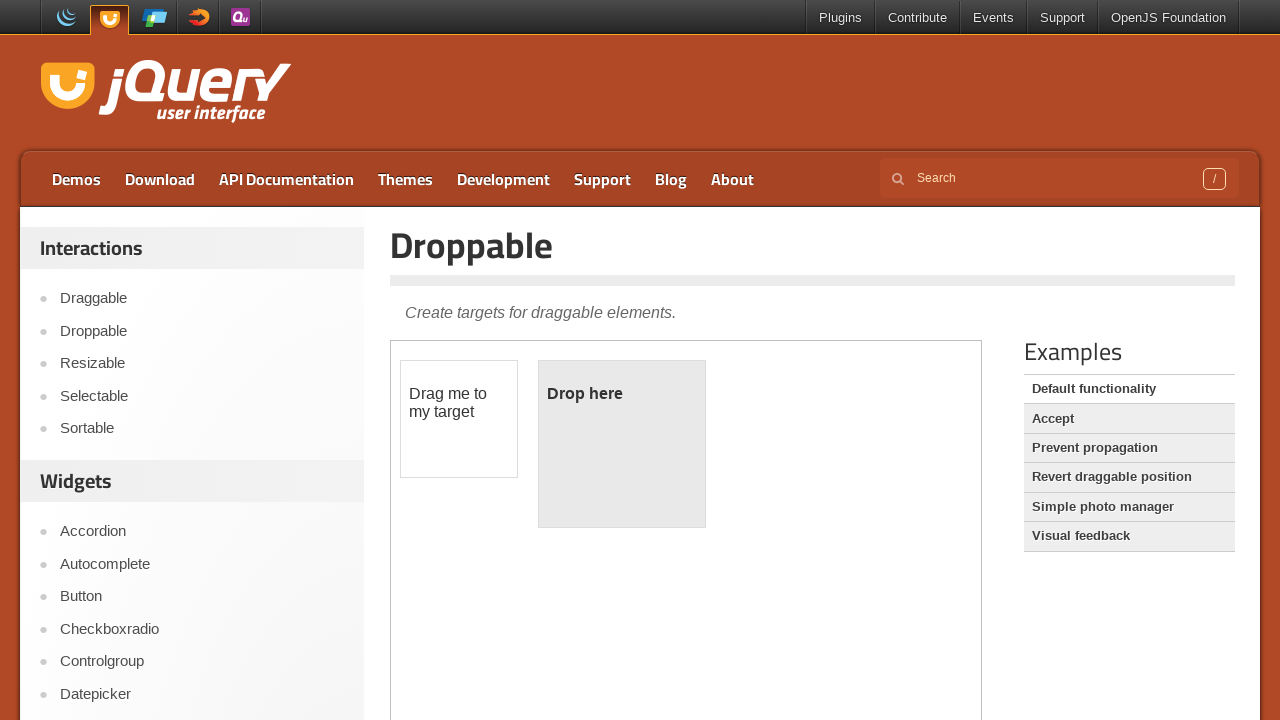

Located the draggable element with ID 'draggable' in the iframe
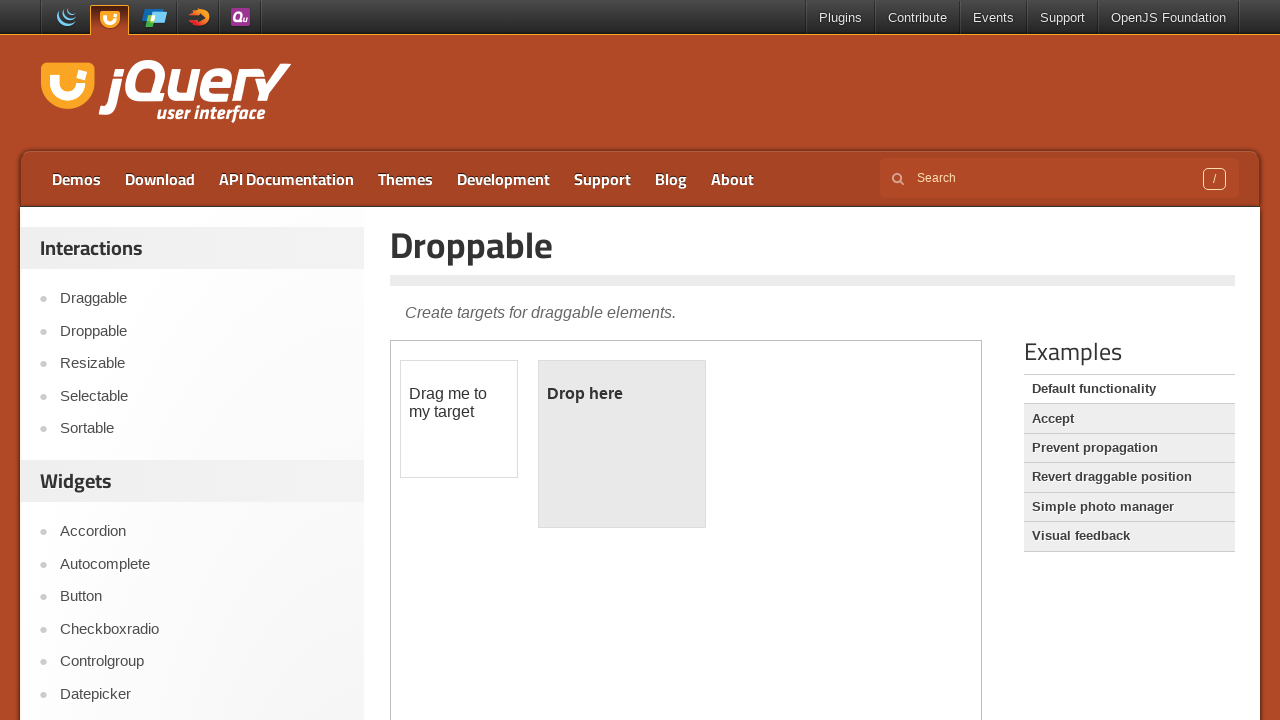

Located the droppable target element with ID 'droppable' in the iframe
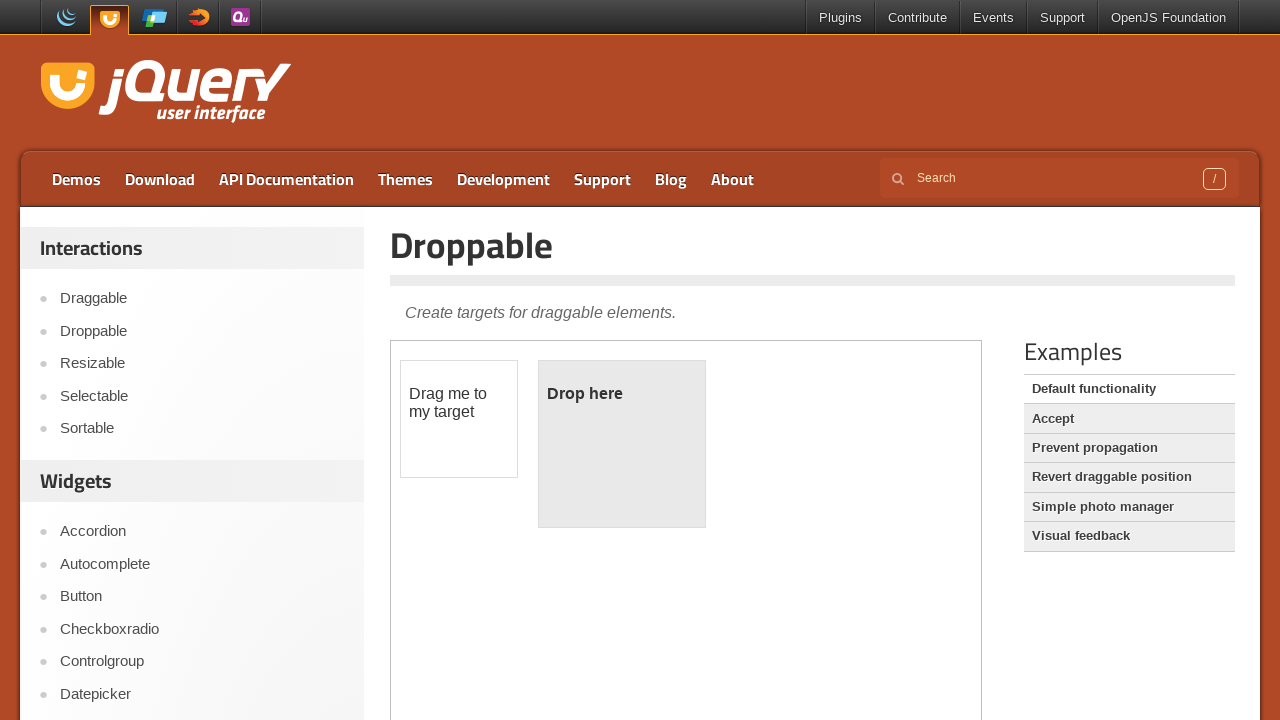

Dragged the draggable element onto the droppable target area at (622, 444)
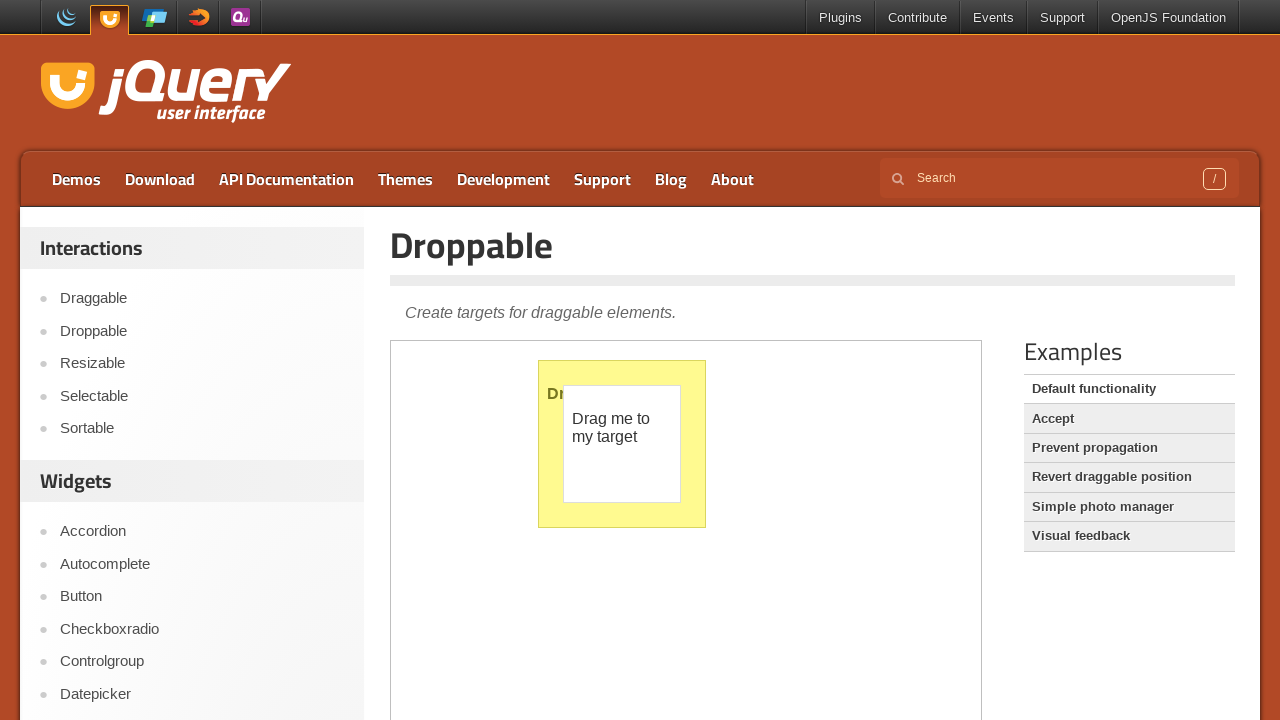

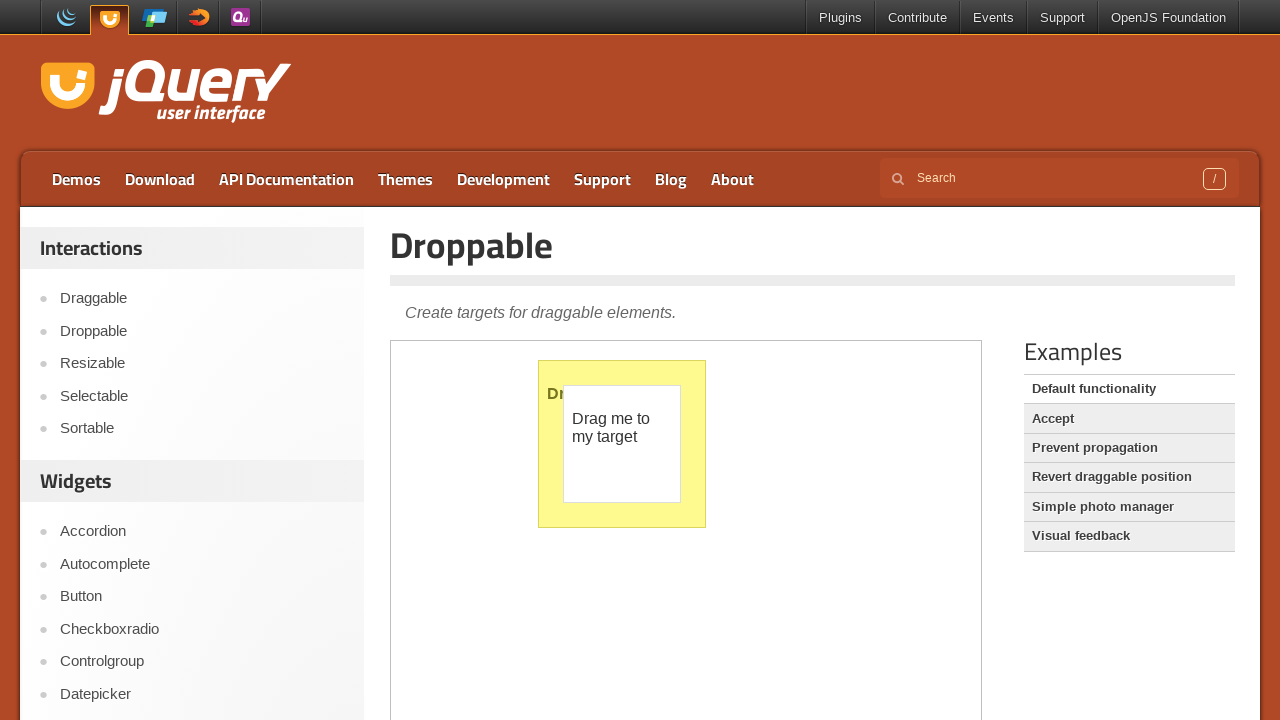